Navigates to Rahul Shetty Academy website and verifies the page loads by checking the title and URL

Starting URL: https://rahulshettyacademy.com

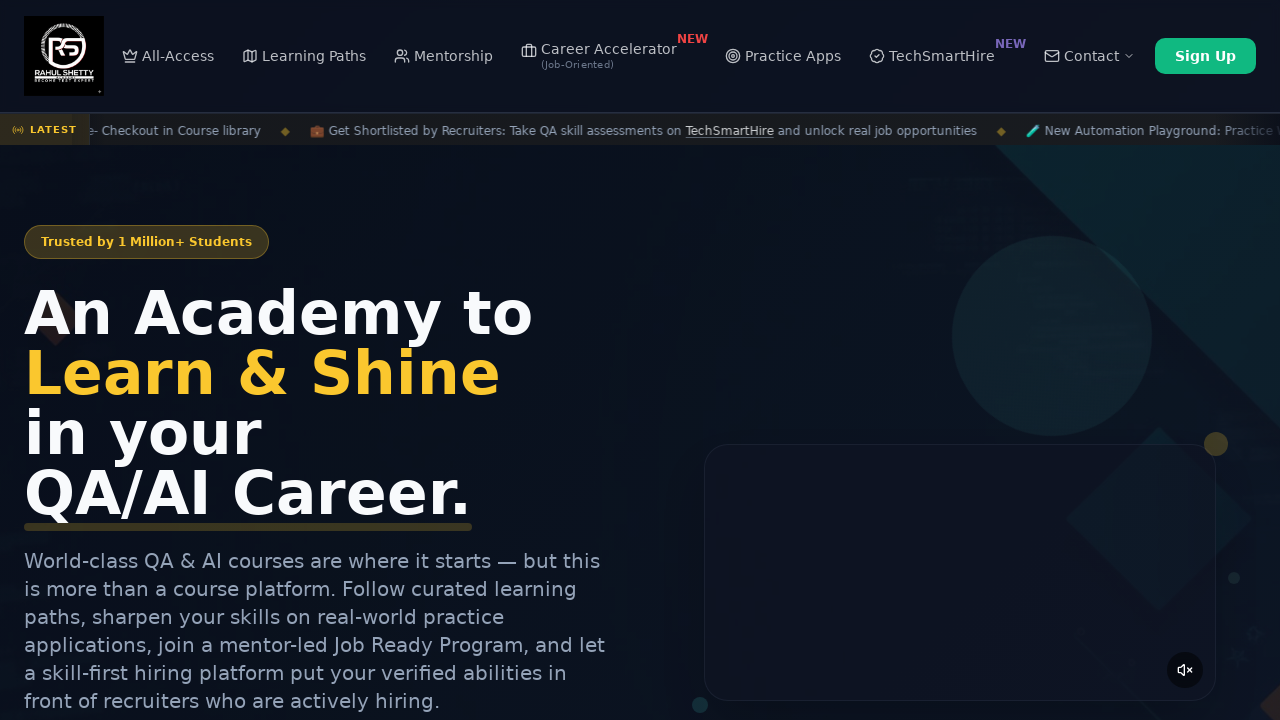

Waited for page to load until DOM content loaded
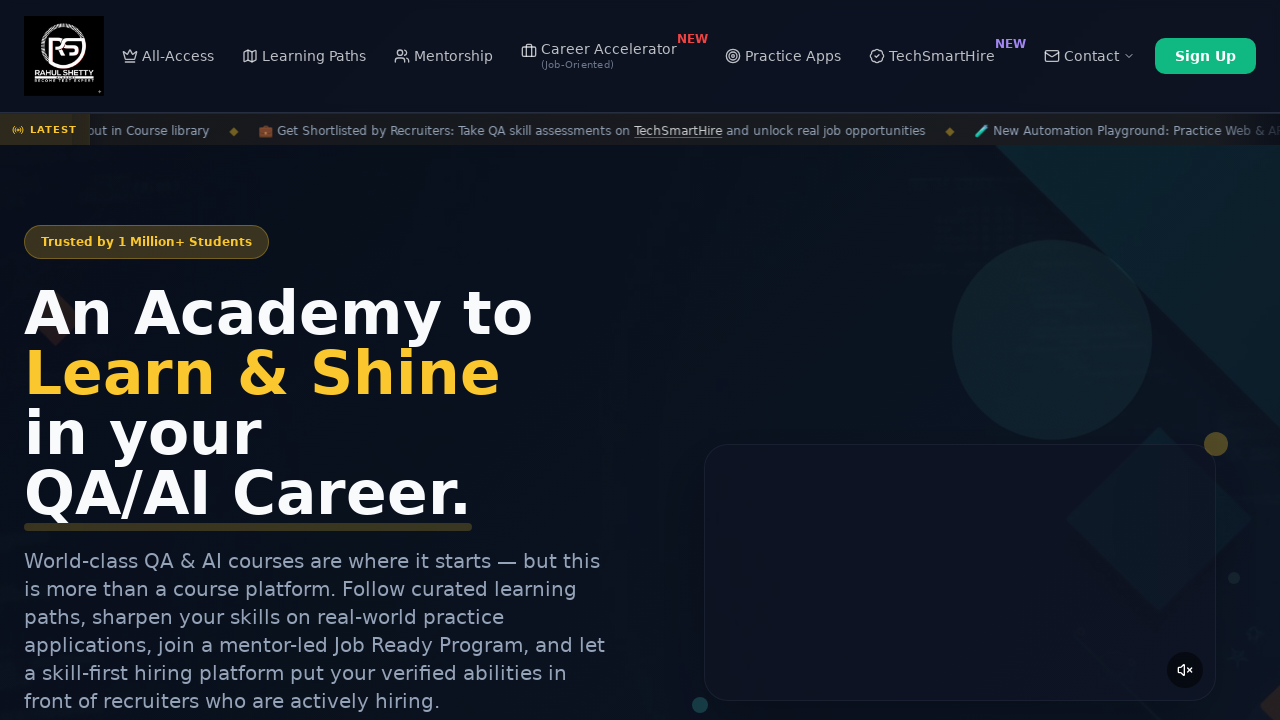

Retrieved page title: Rahul Shetty Academy | QA Automation, Playwright, AI Testing & Online Training
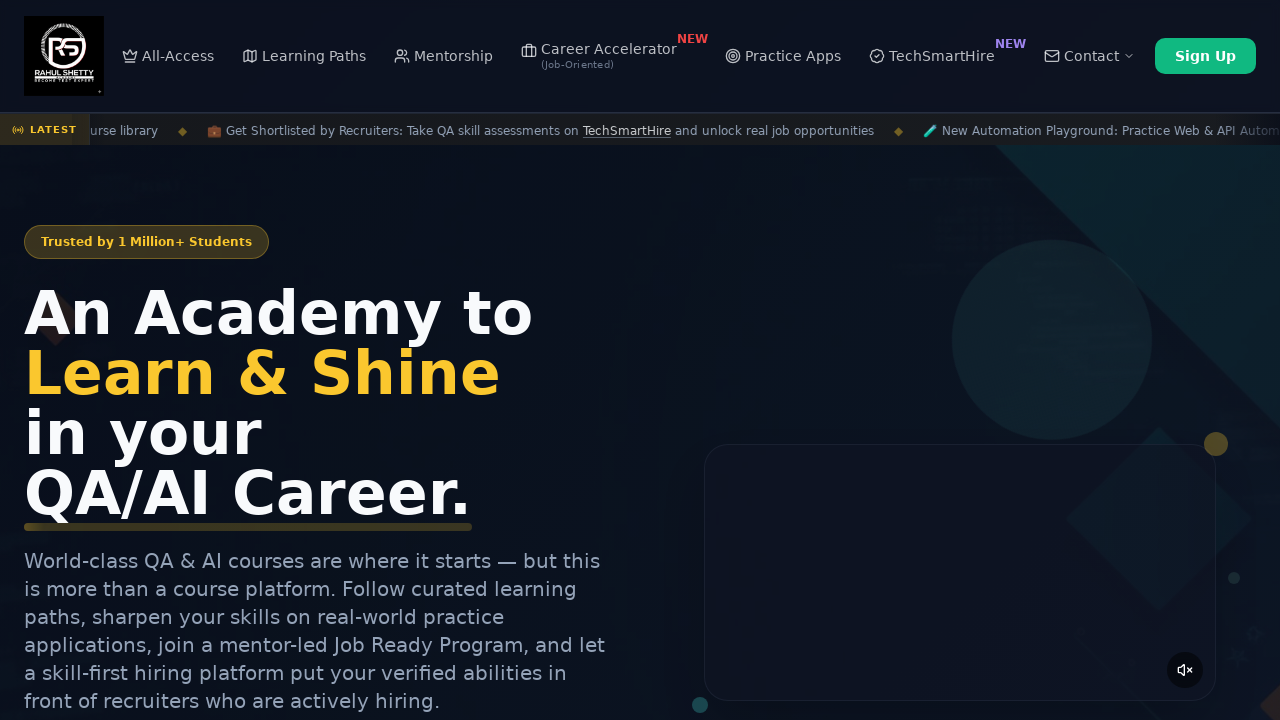

Retrieved current URL: https://rahulshettyacademy.com/
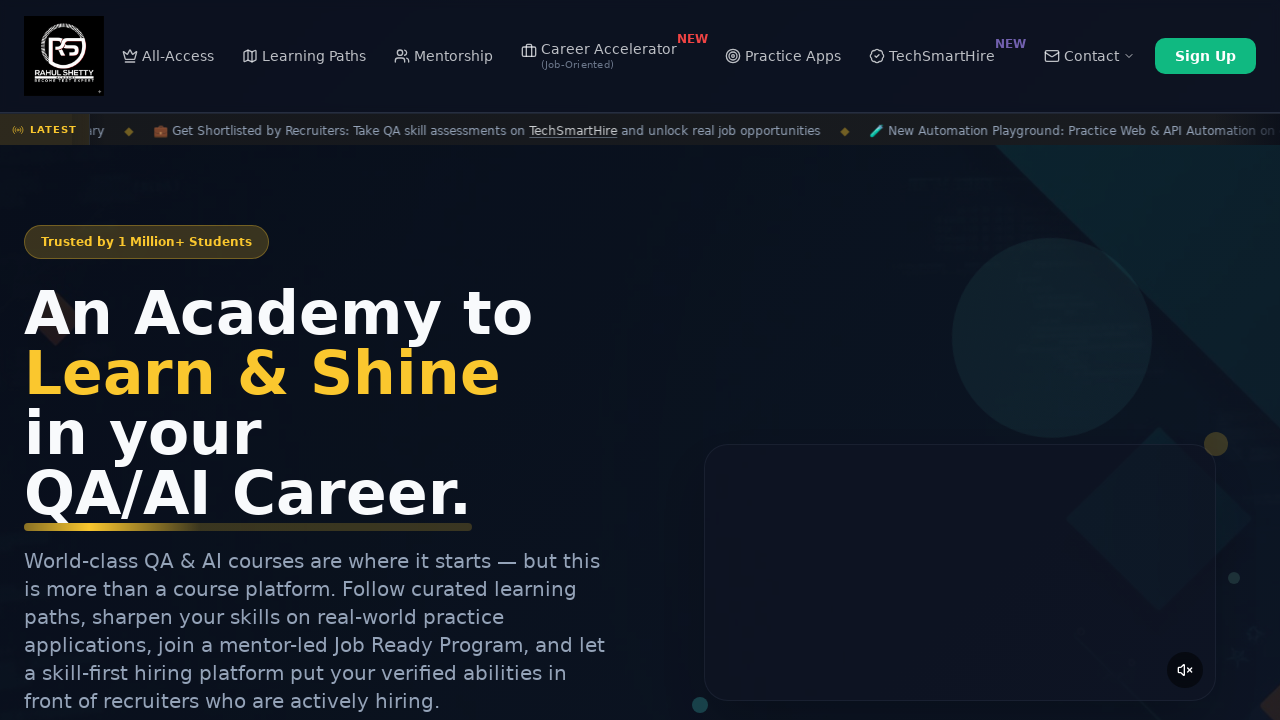

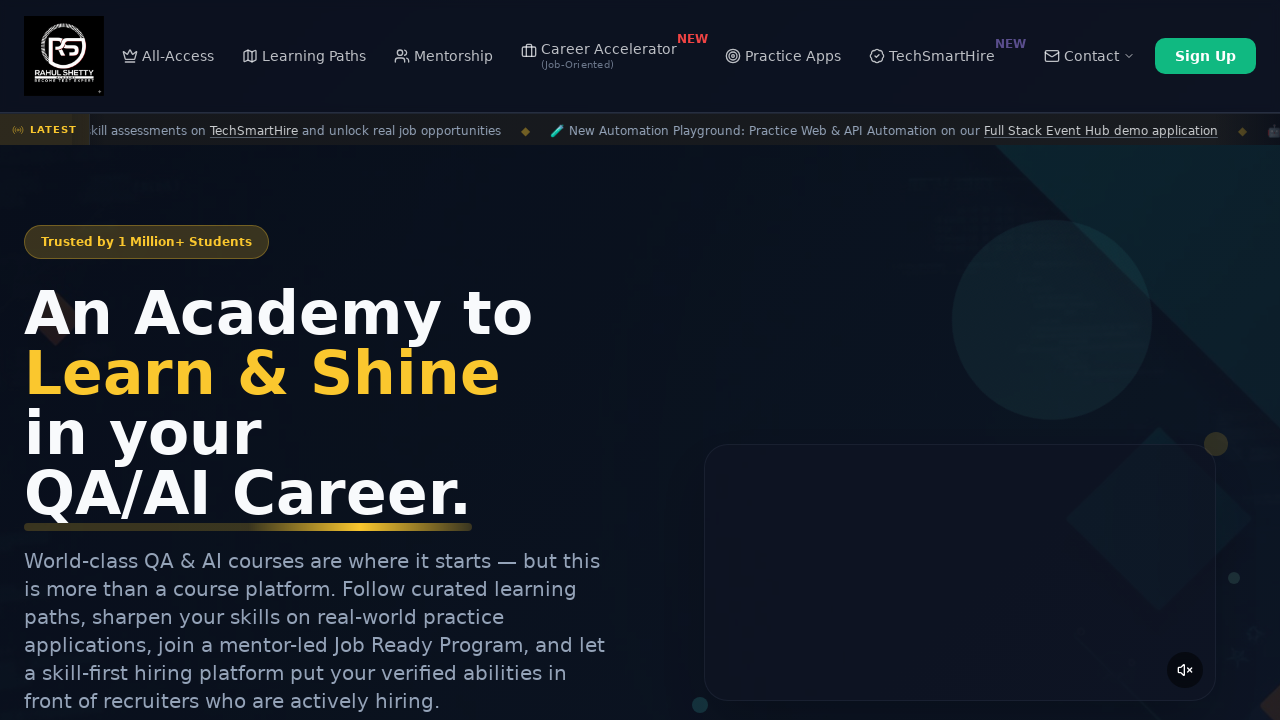